Opens W3Schools homepage, verifies page headings, then searches for Java tutorial and navigates to the result

Starting URL: https://www.w3schools.com/

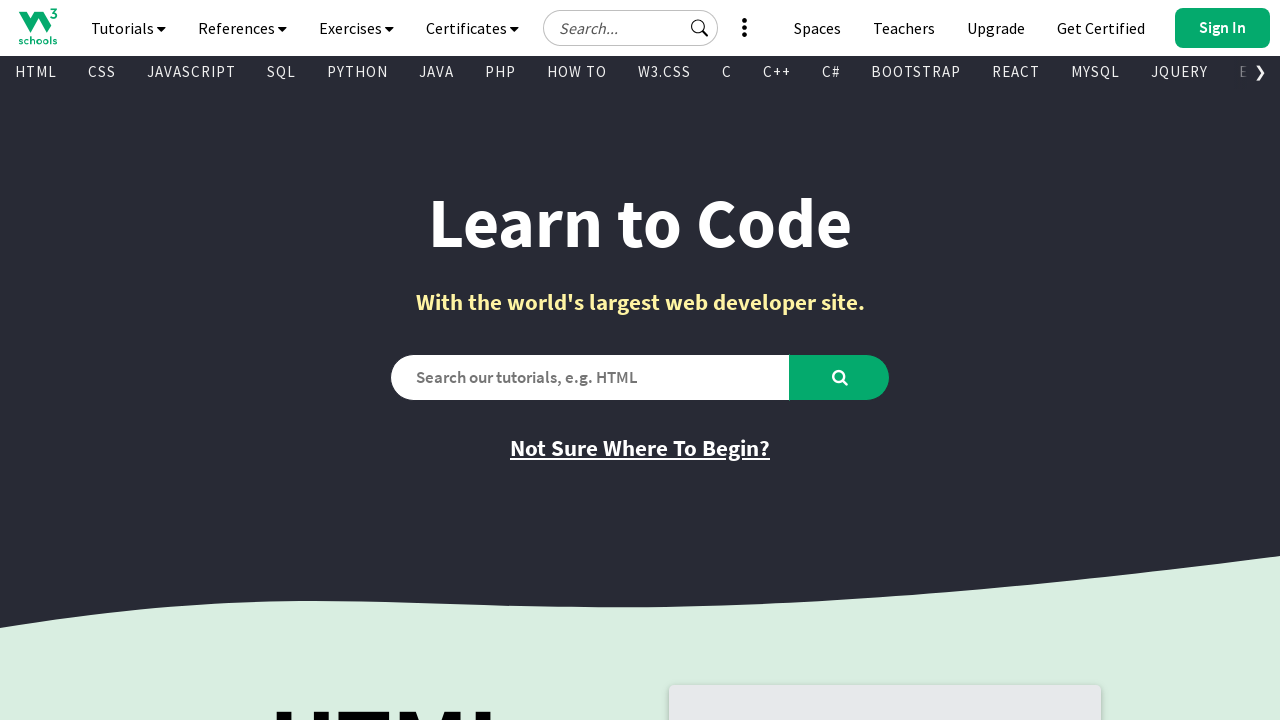

Waited for main heading element to load
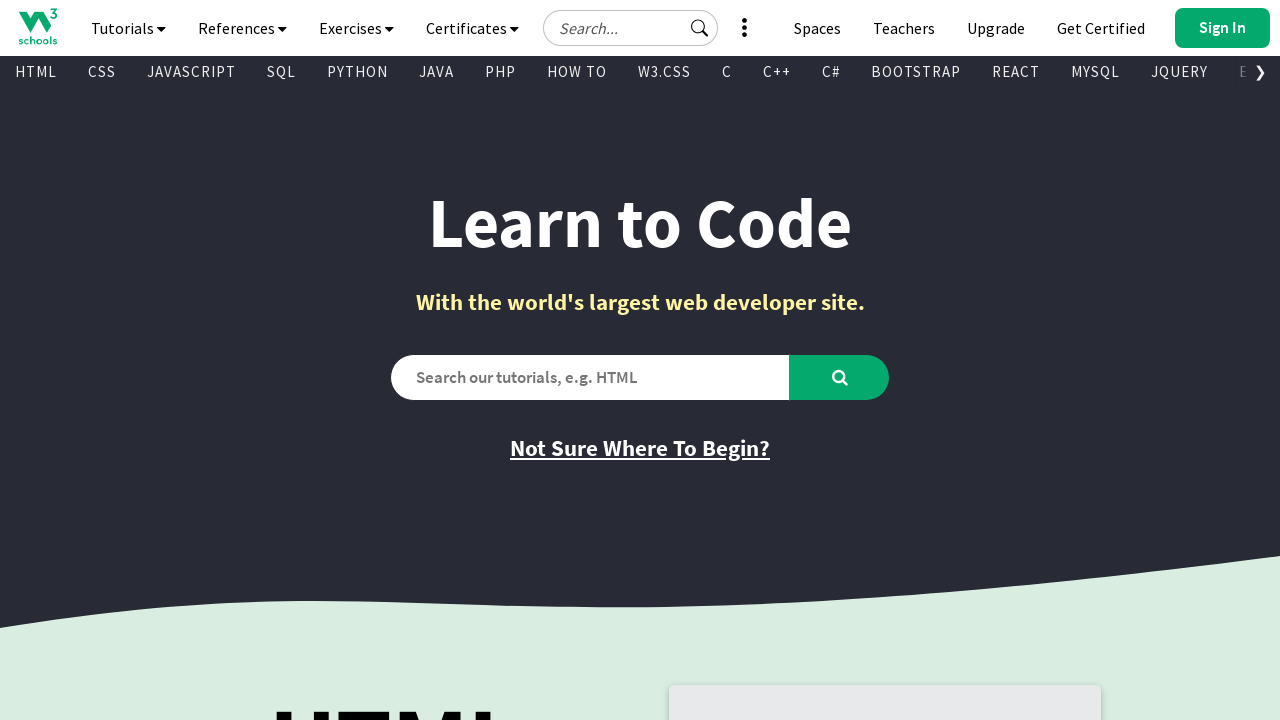

Filled search box with 'java tutorial' on #search2
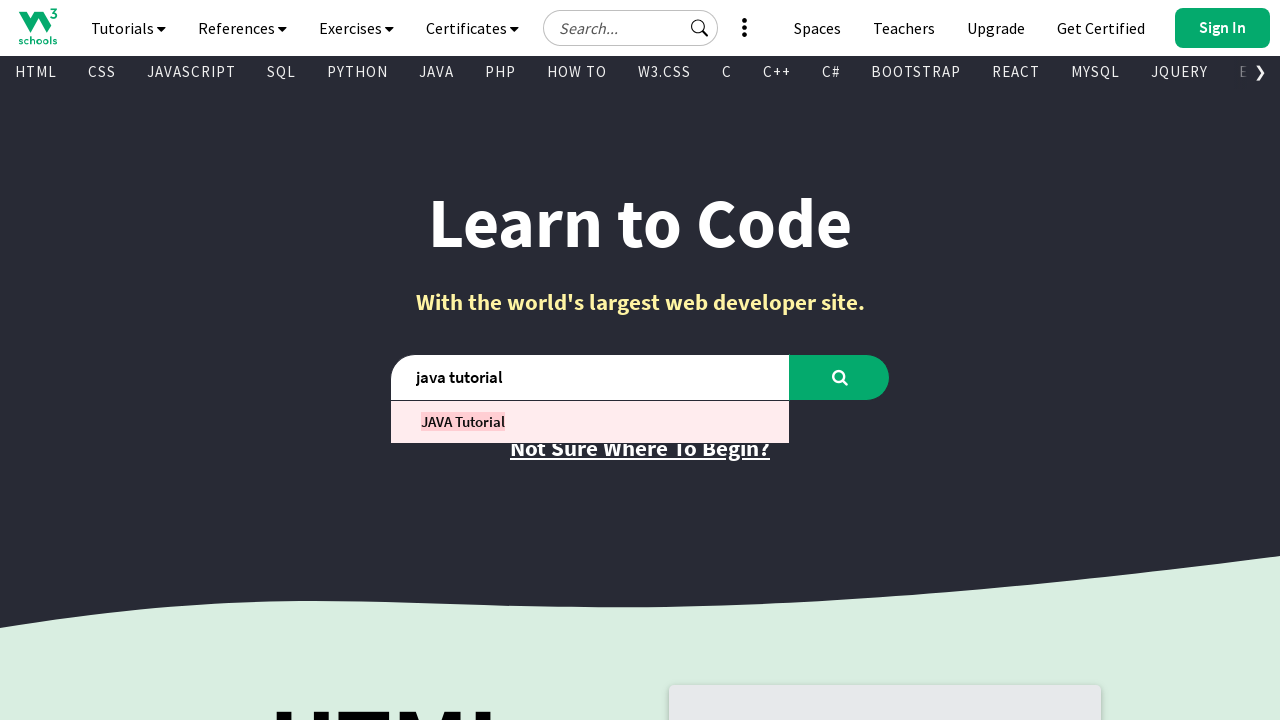

Clicked search button at (840, 377) on #learntocode_searchbtn
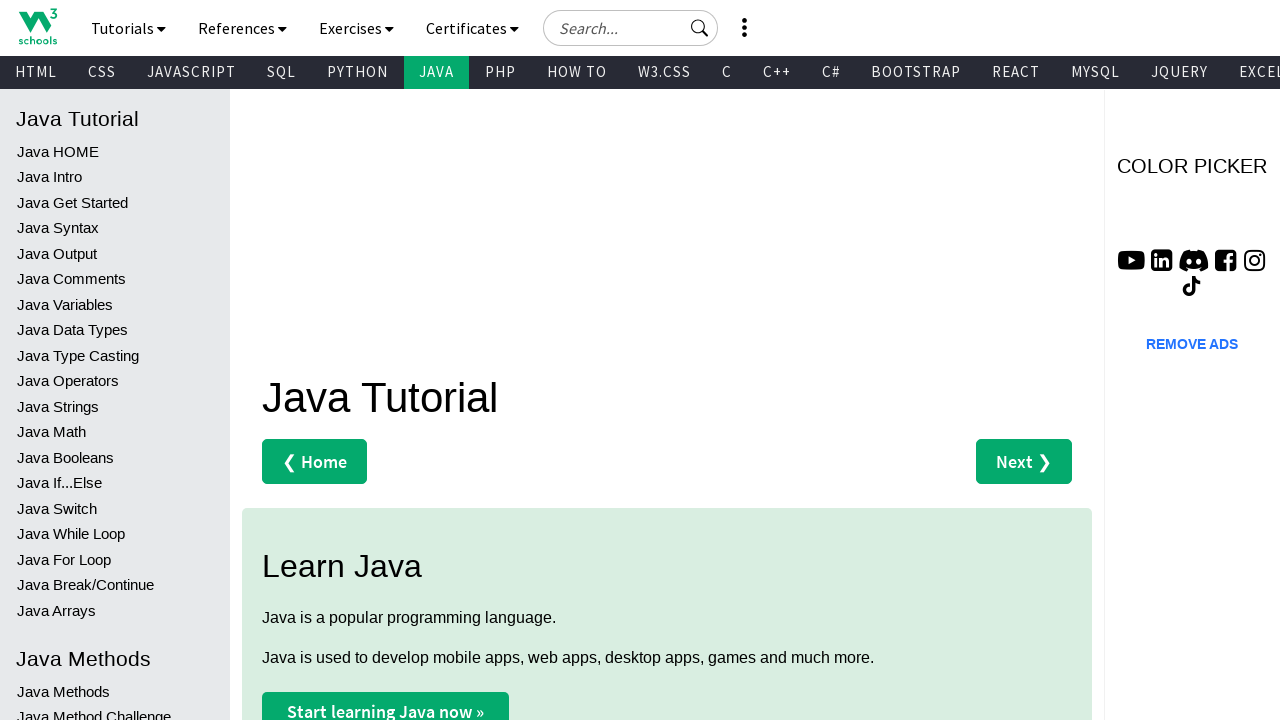

Search results page loaded
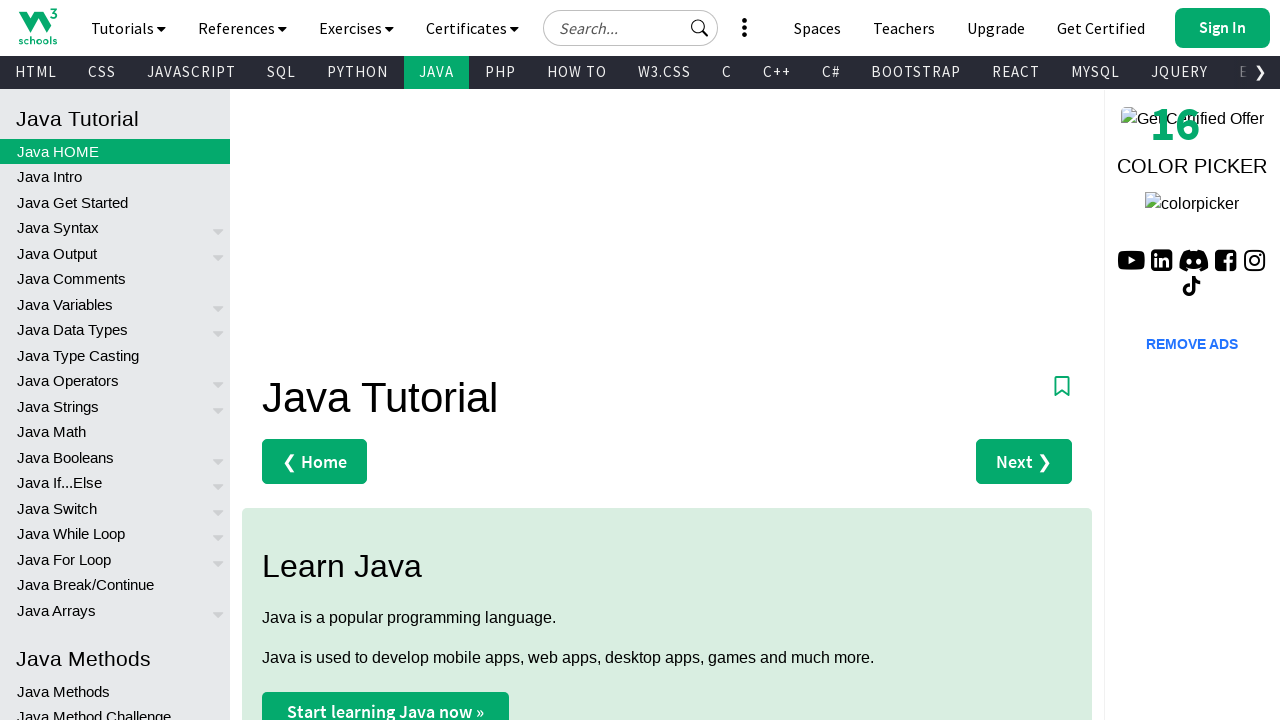

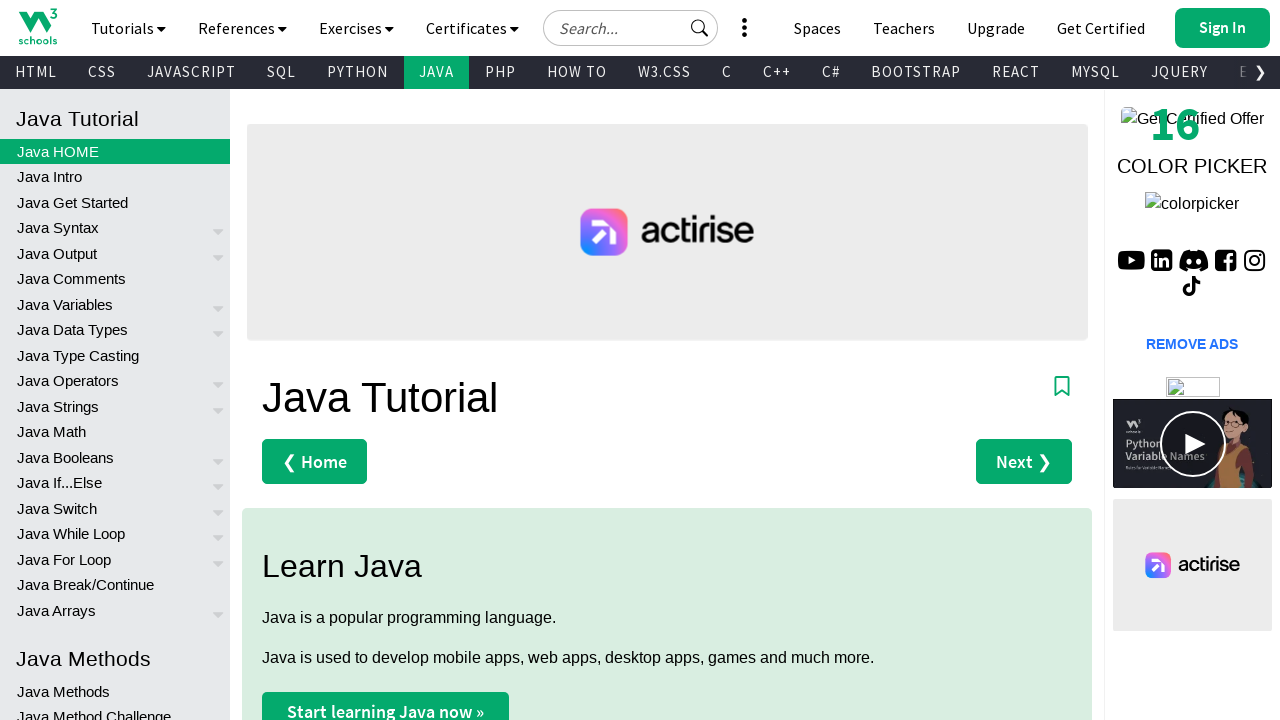